Tests sorting the Due column in ascending order by clicking the column header and verifying the values are sorted correctly

Starting URL: http://the-internet.herokuapp.com/tables

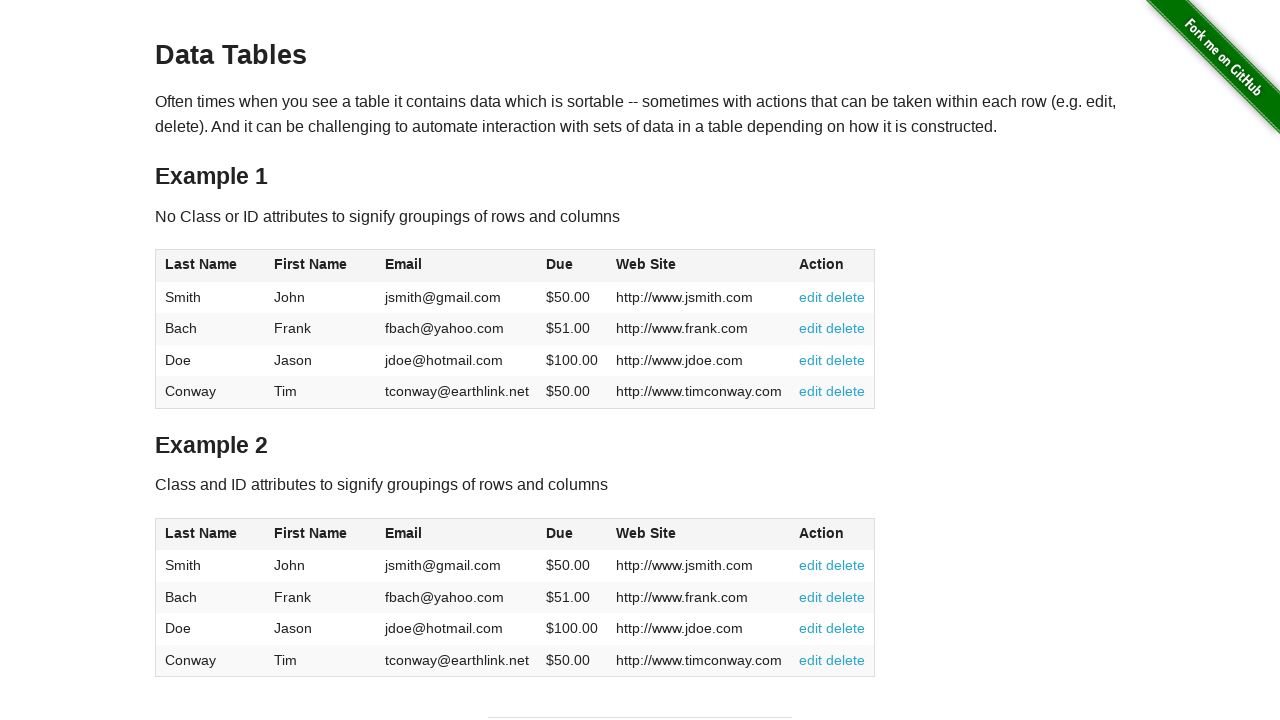

Clicked Due column header to sort in ascending order at (572, 266) on #table1 thead tr th:nth-of-type(4)
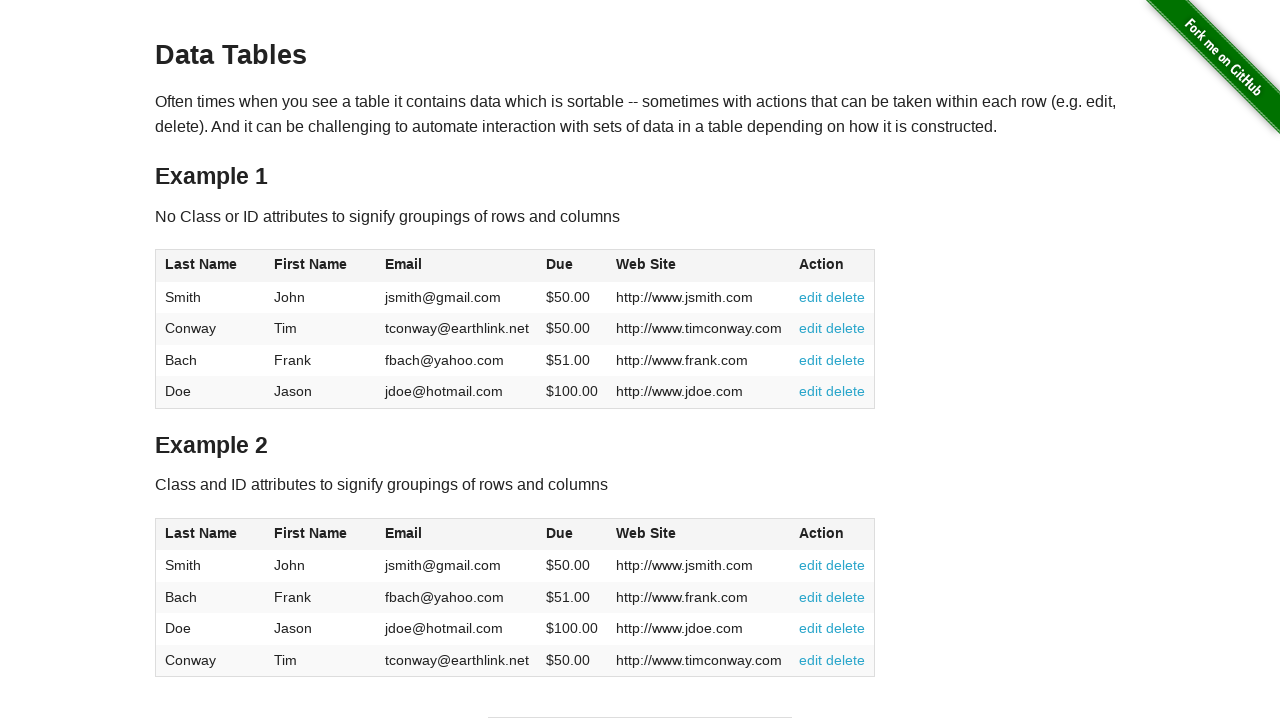

Due column cells loaded and are visible
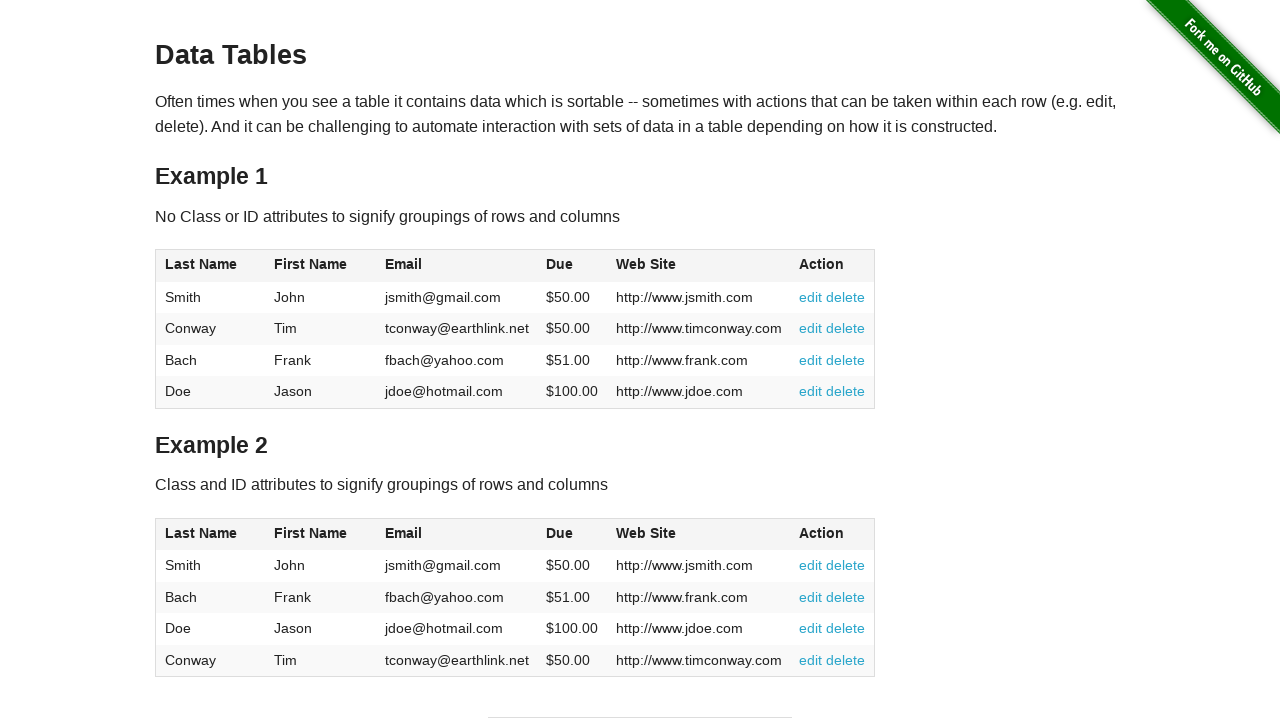

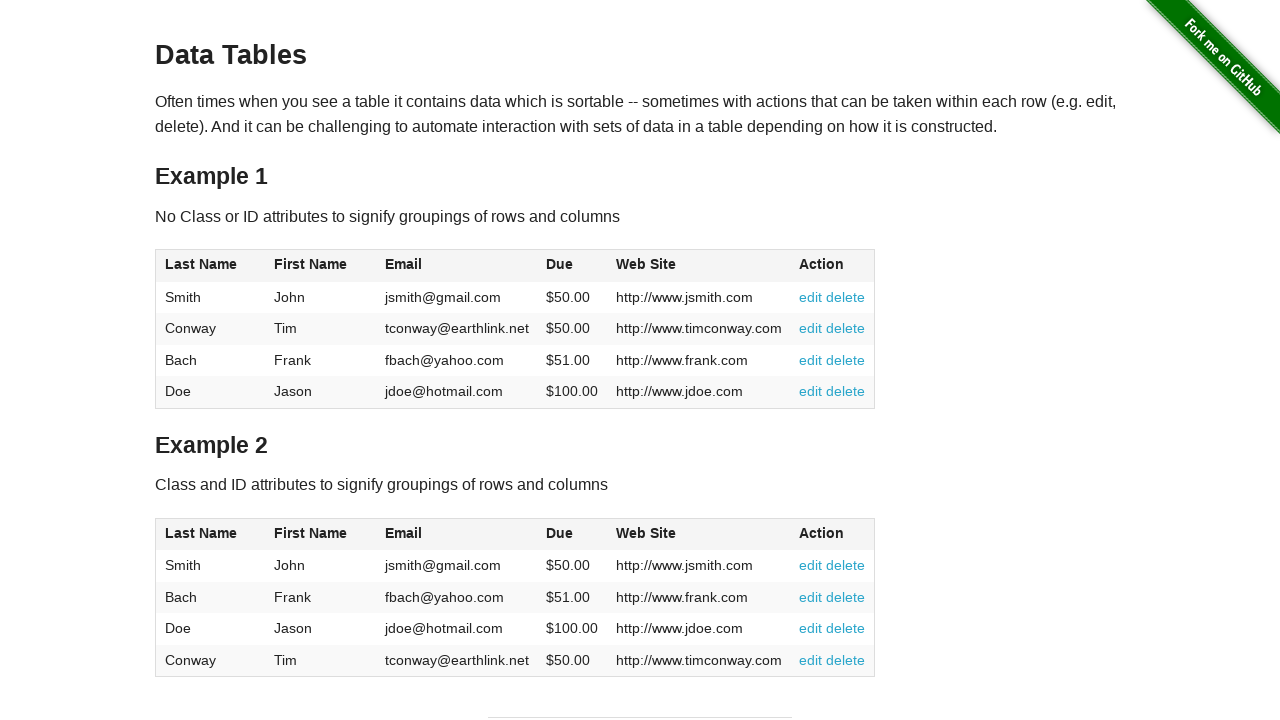